Tests dropdown selection functionality by selecting multiple options from a course dropdown menu

Starting URL: https://www.hyrtutorials.com/p/html-dropdown-elements-practice.html

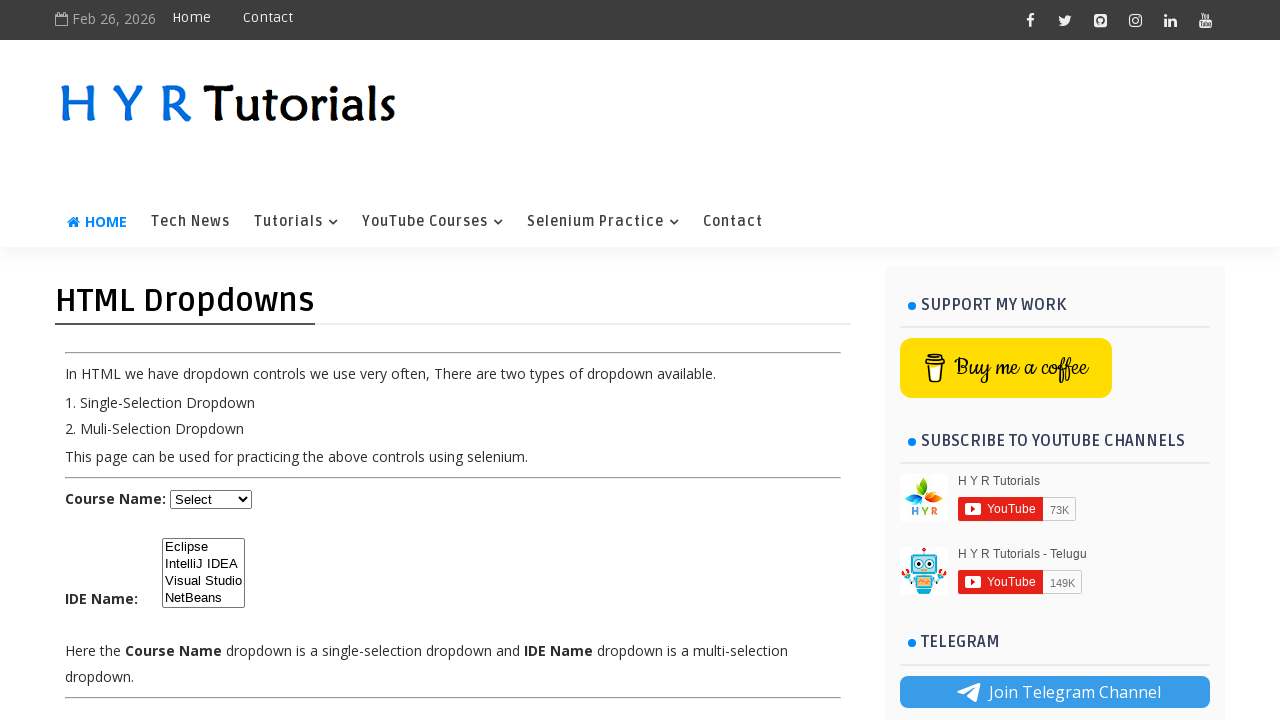

Selected 'Dot Net' from course dropdown on select#course
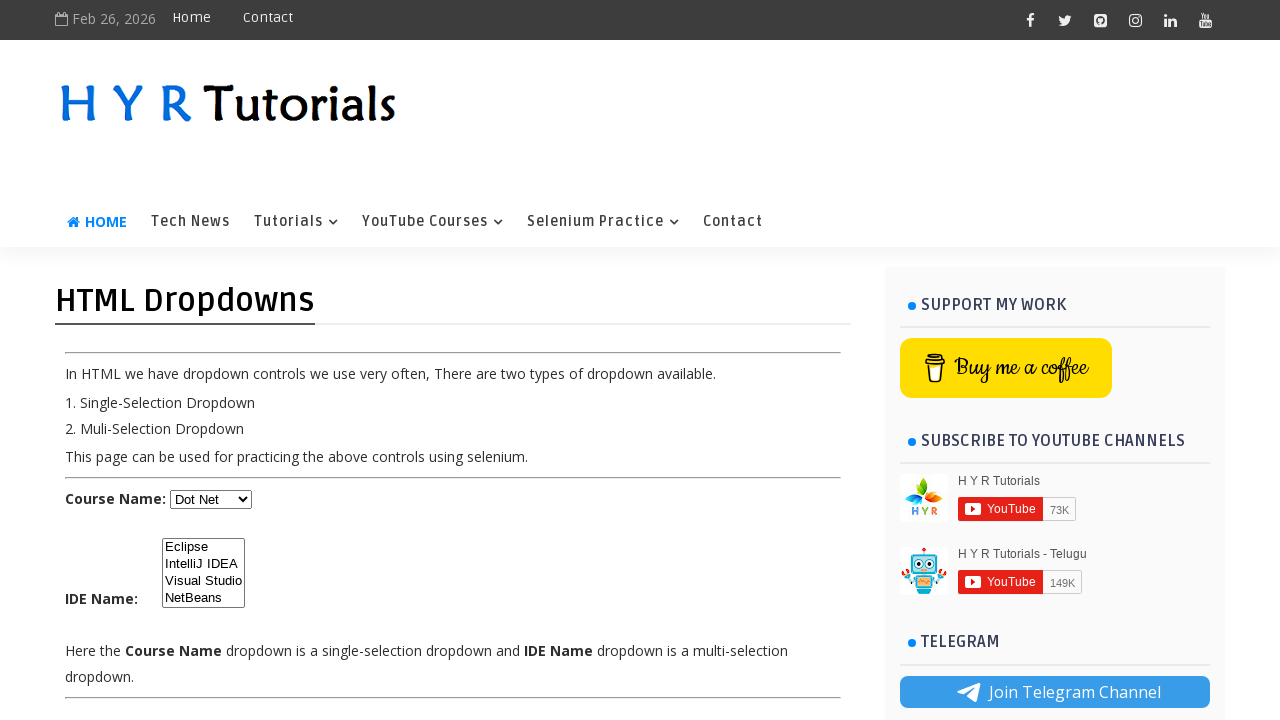

Selected 'Java' from course dropdown on select#course
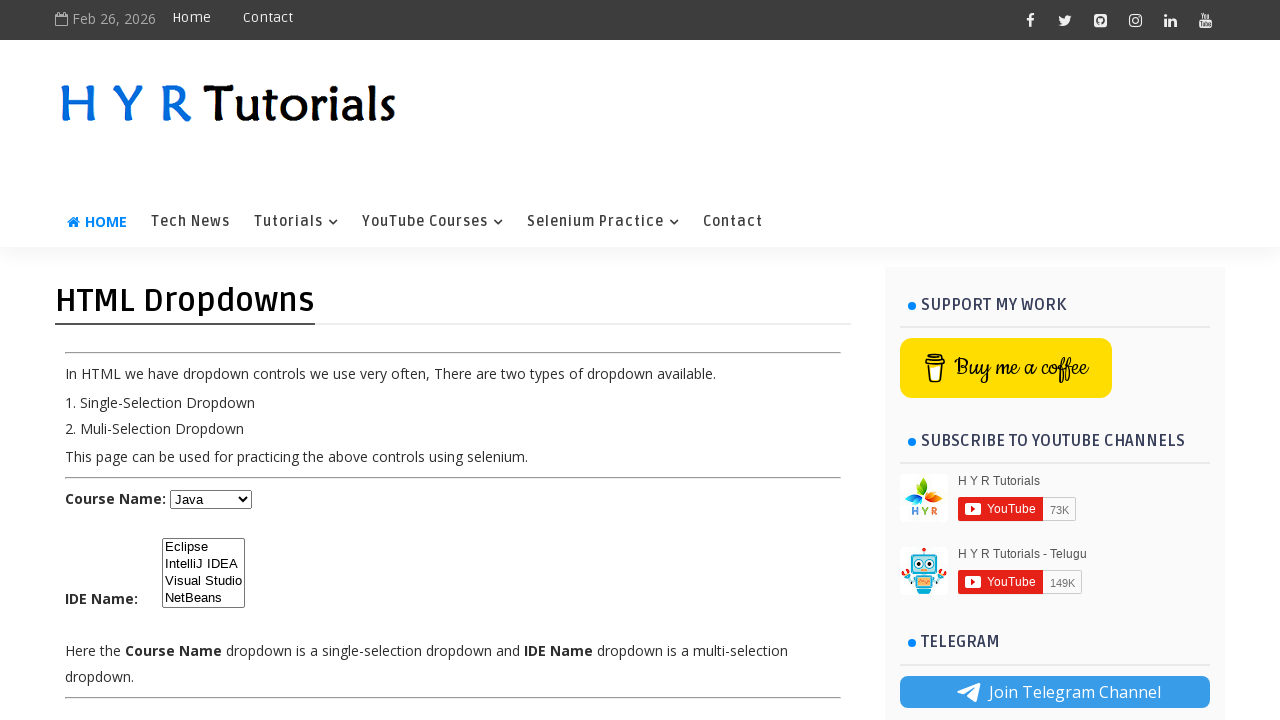

Retrieved selected option value from course dropdown
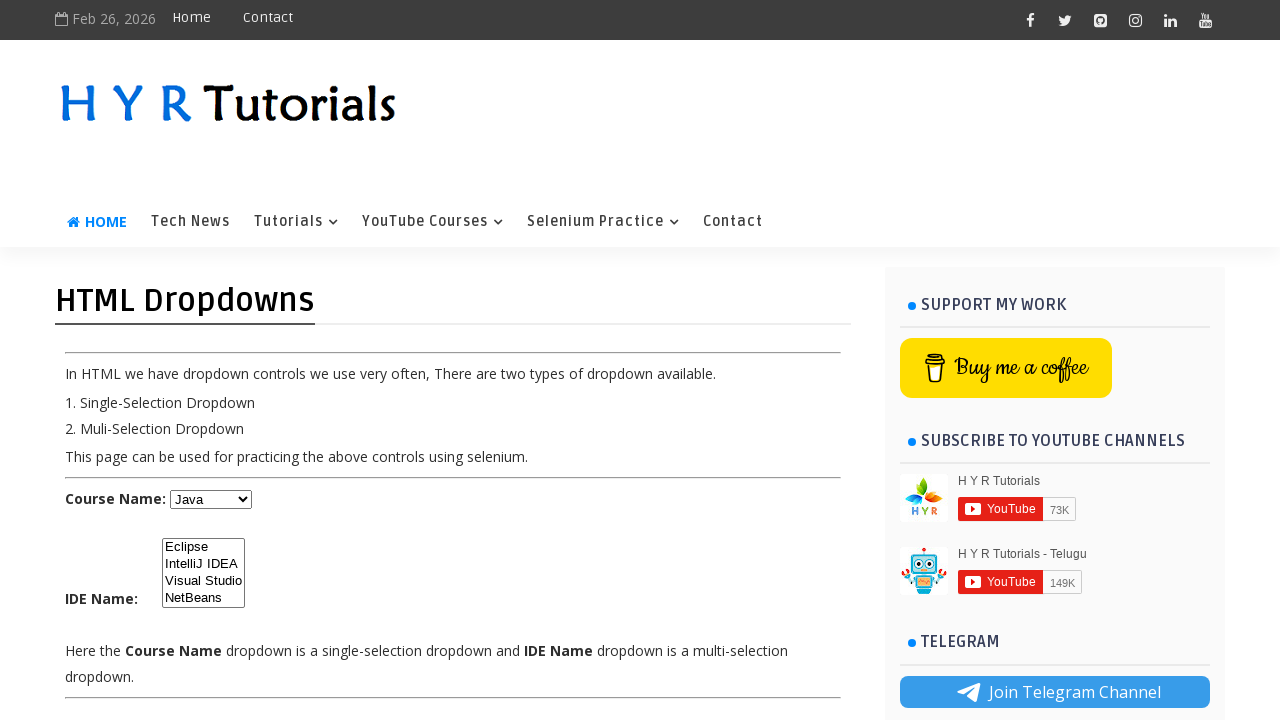

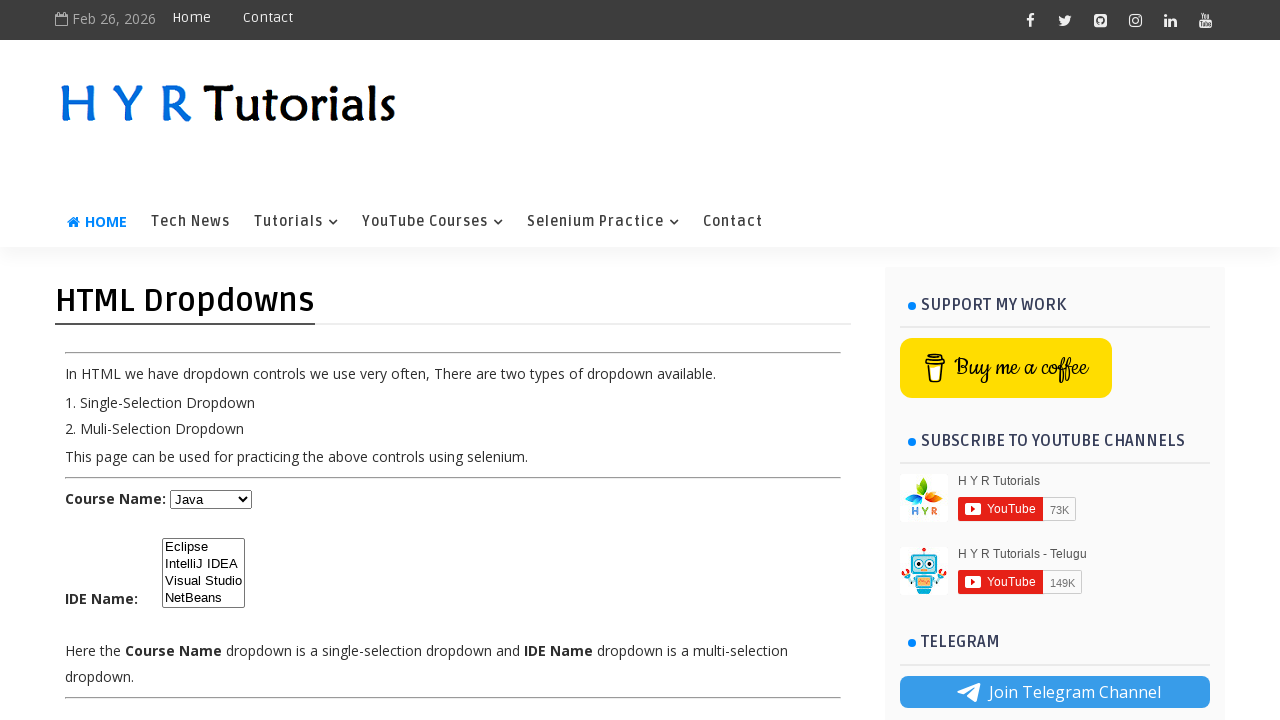